Tests datepicker functionality by entering a date value into the datepicker field and pressing Enter to confirm the selection

Starting URL: https://formy-project.herokuapp.com/datepicker

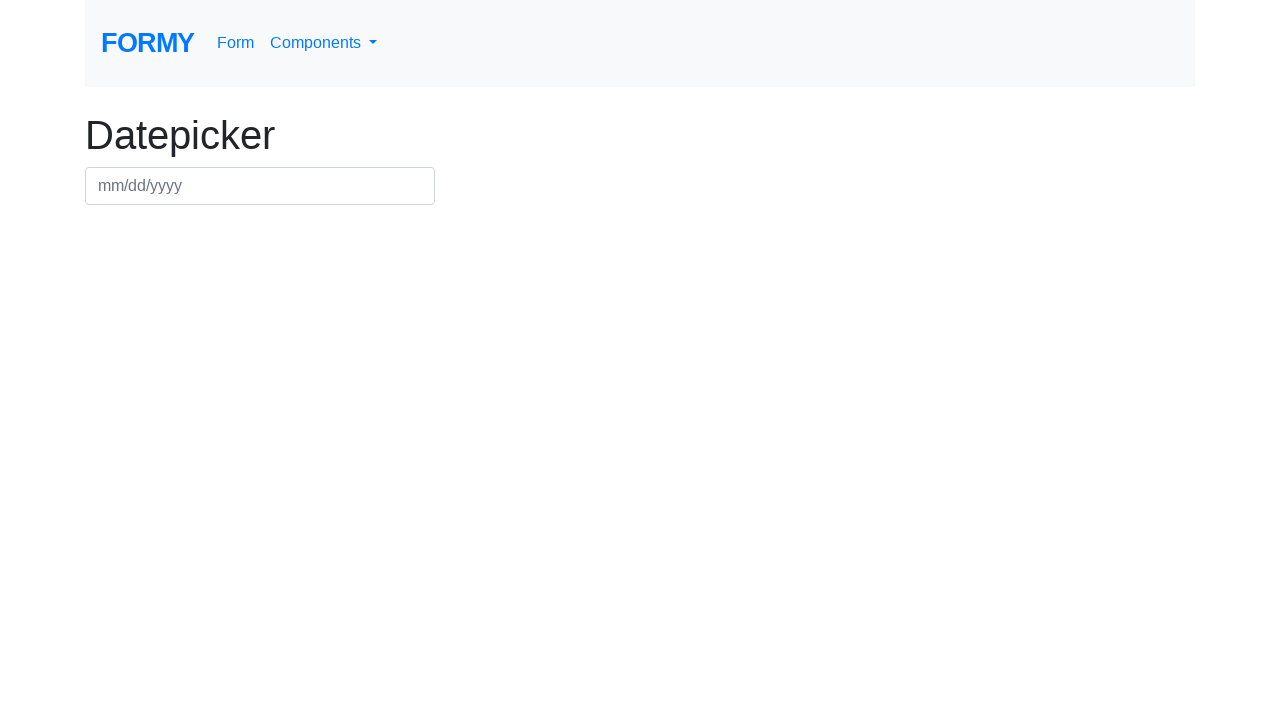

Filled datepicker field with date 06/20/2020 on #datepicker
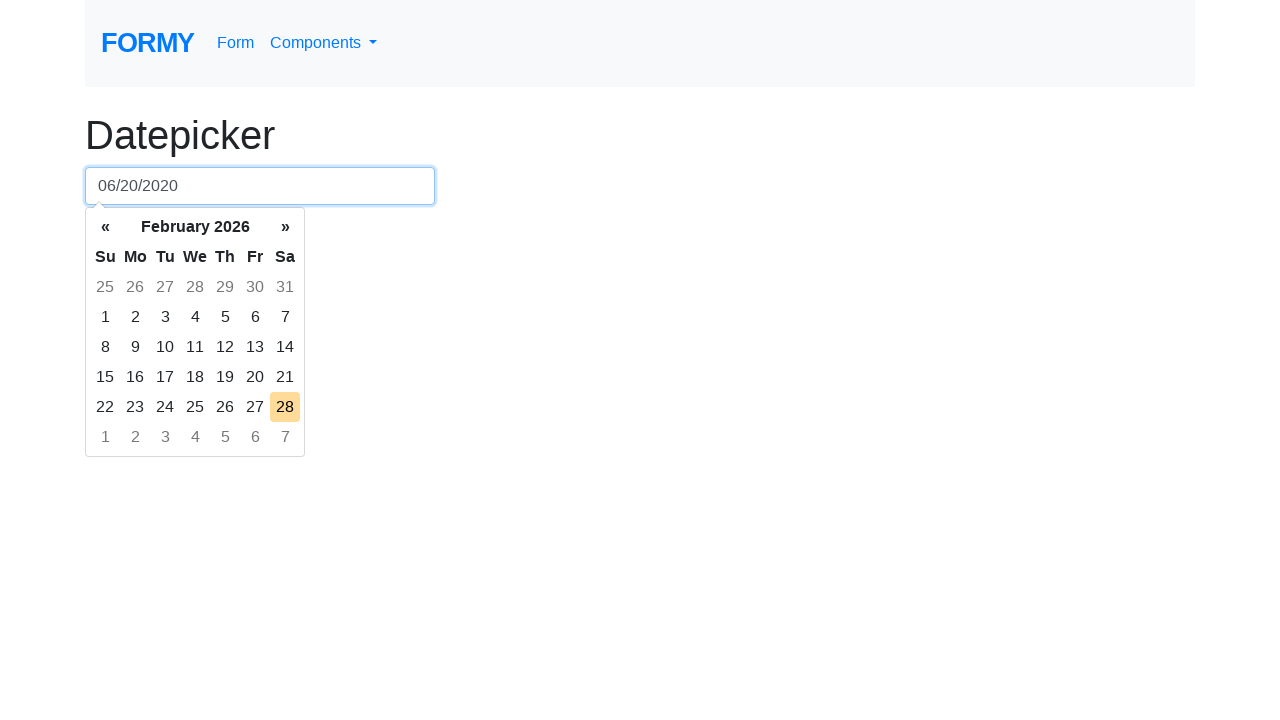

Pressed Enter to confirm date selection on #datepicker
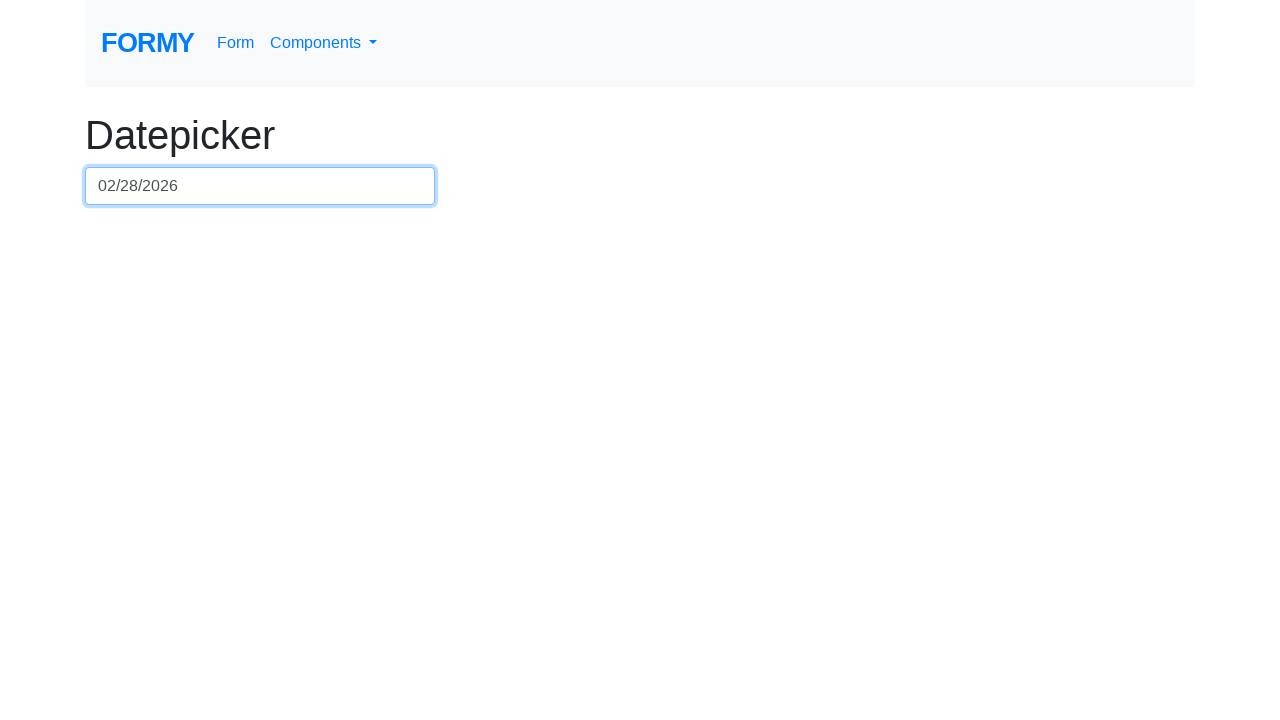

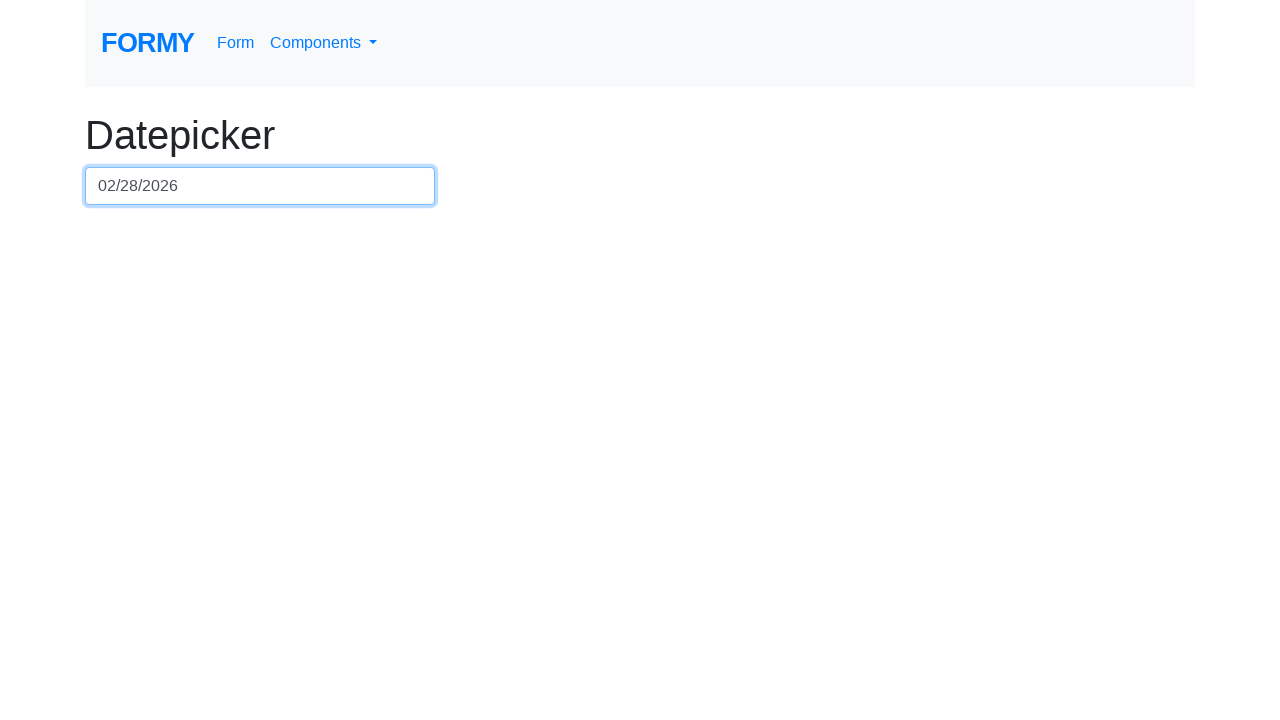